Verifies that the demo page loads with the correct URL

Starting URL: https://demoqa.com/

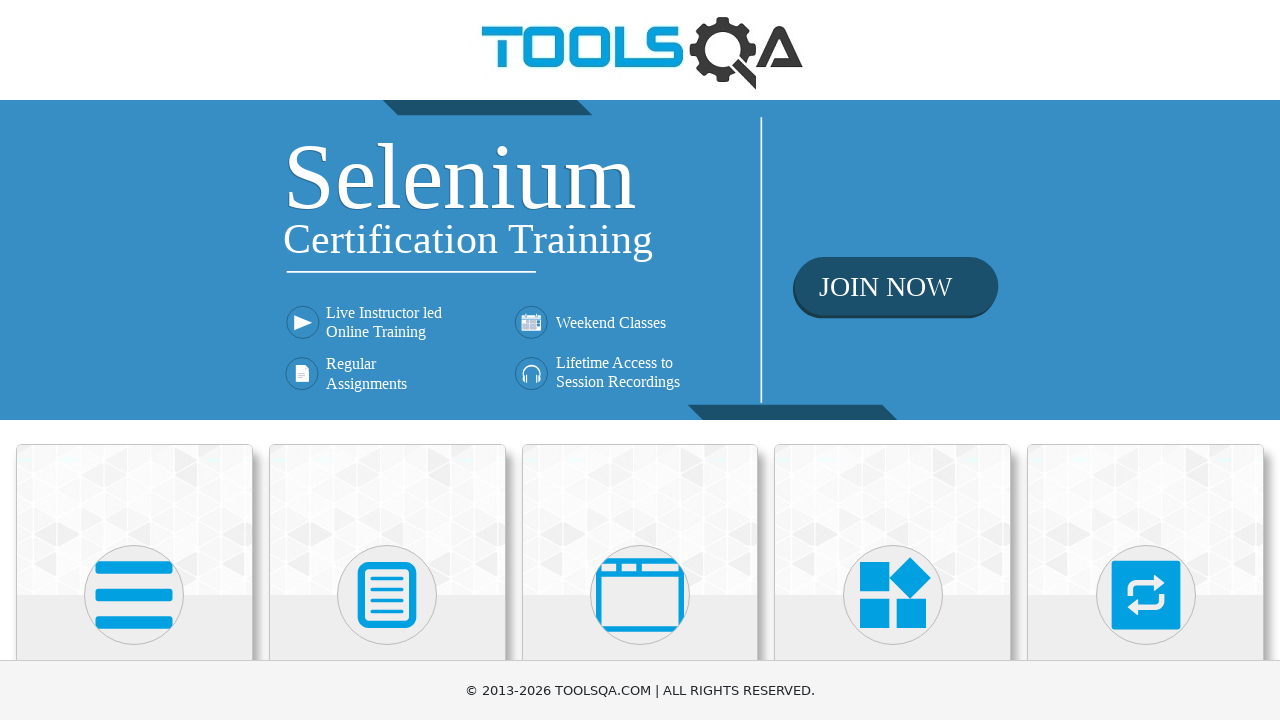

Navigated to demo page at https://demoqa.com/
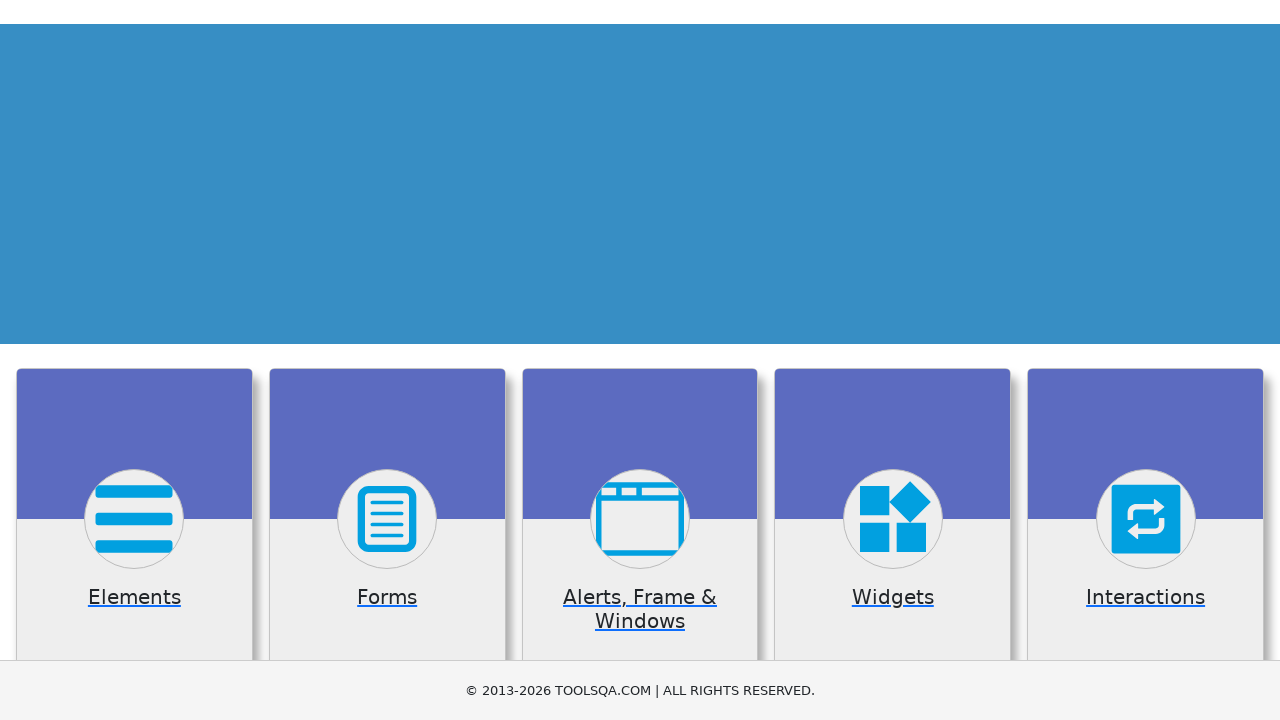

Verified that current URL matches expected URL https://demoqa.com/
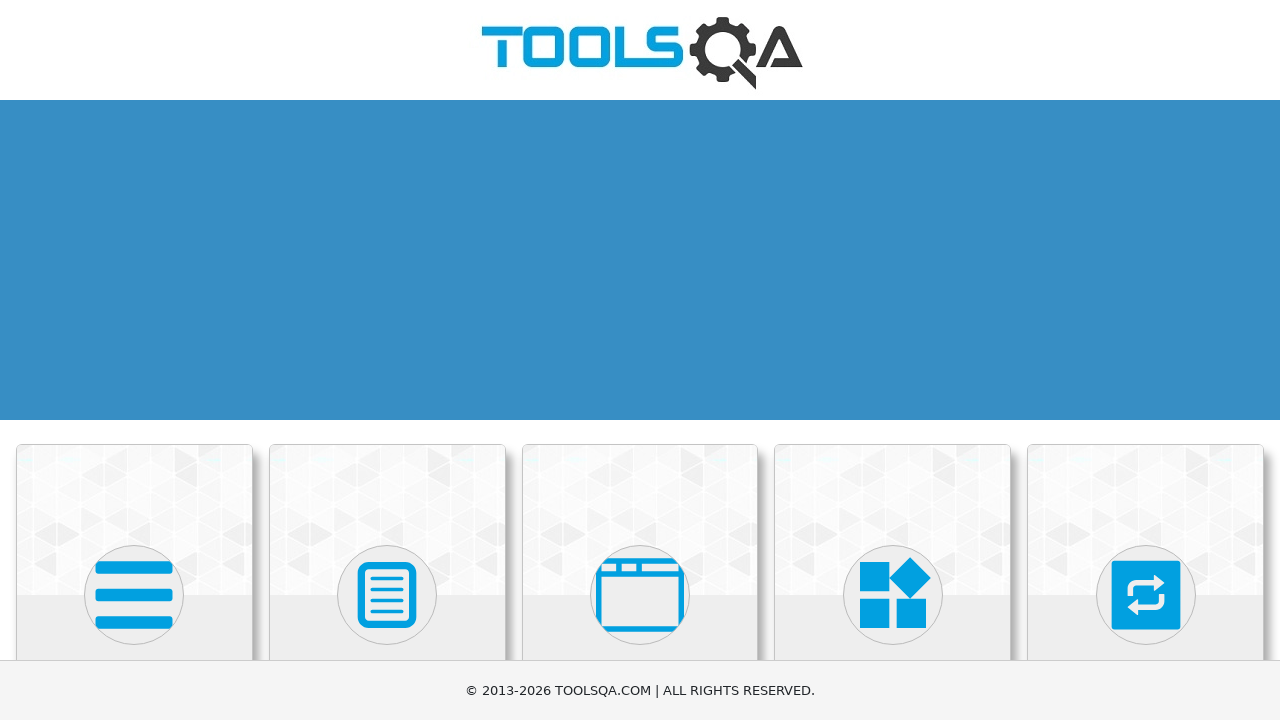

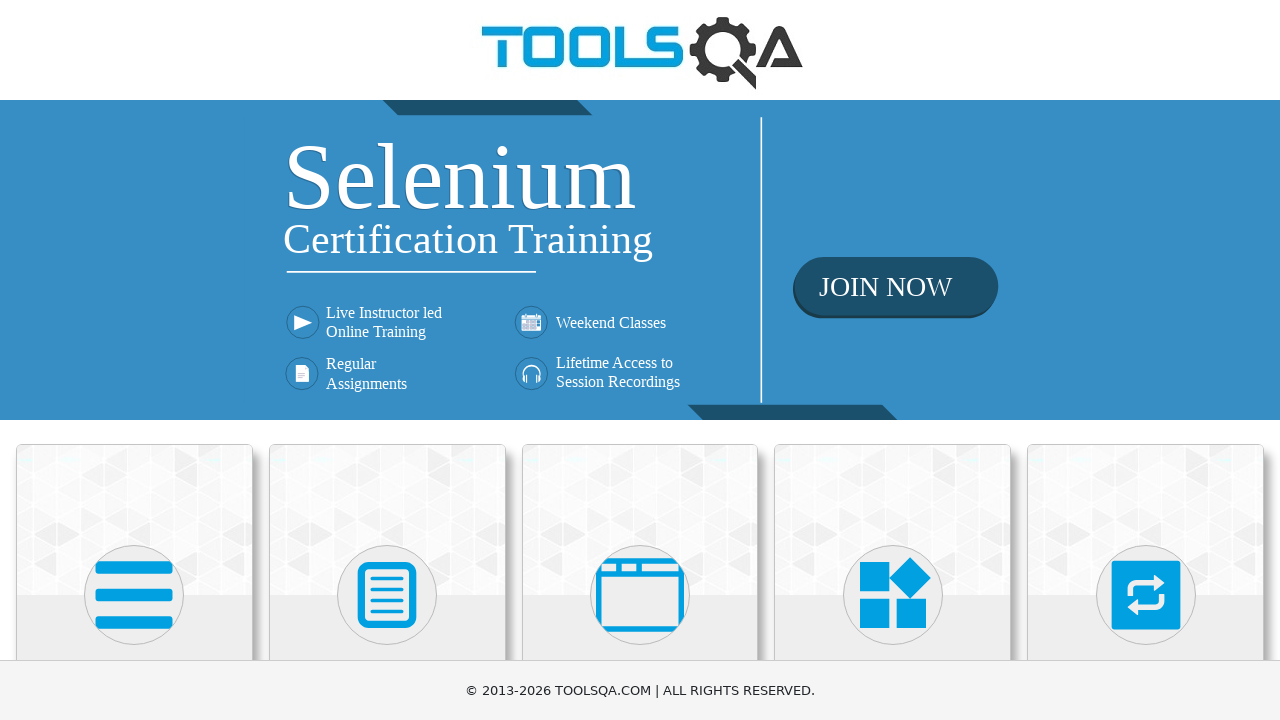